Navigates to a C-Sharp Corner article page, waits for it to load, and verifies that the expected article header is displayed on the page.

Starting URL: https://www.c-sharpcorner.com/article/insight-database-write-less-code-in-data-access-layer-using-auto-interface-imp/

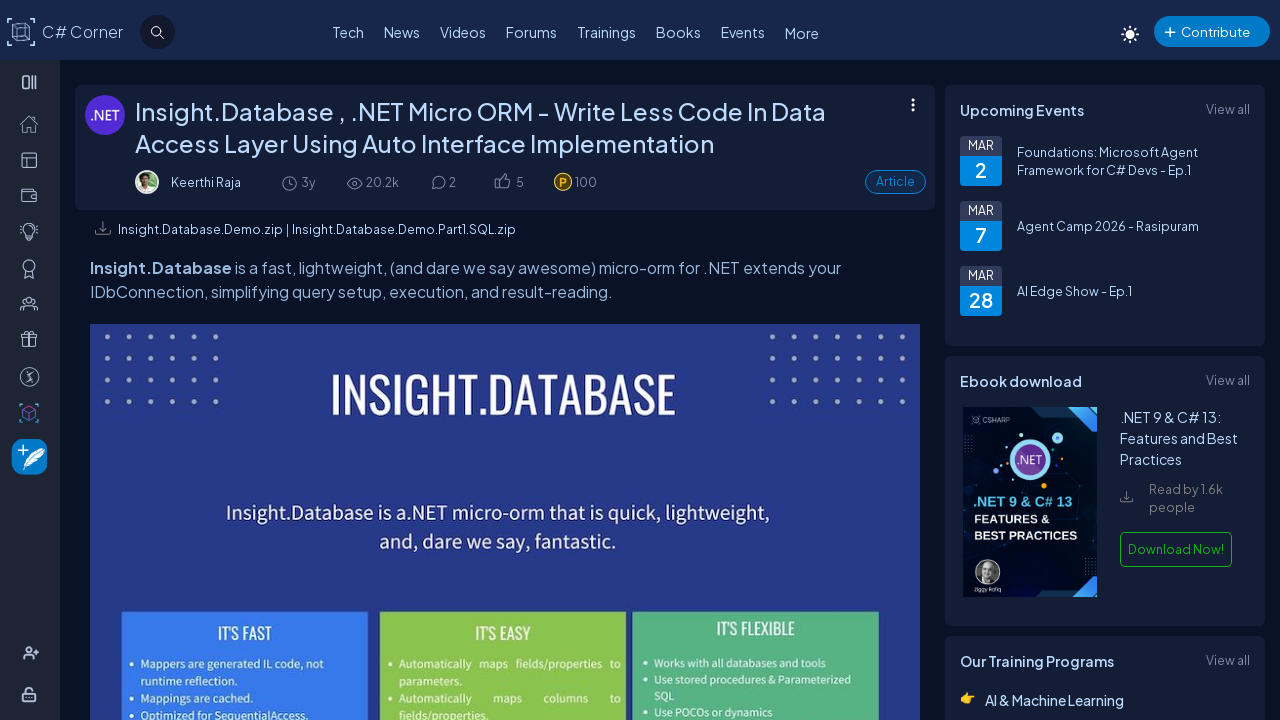

Waited for page to load (domcontentloaded state)
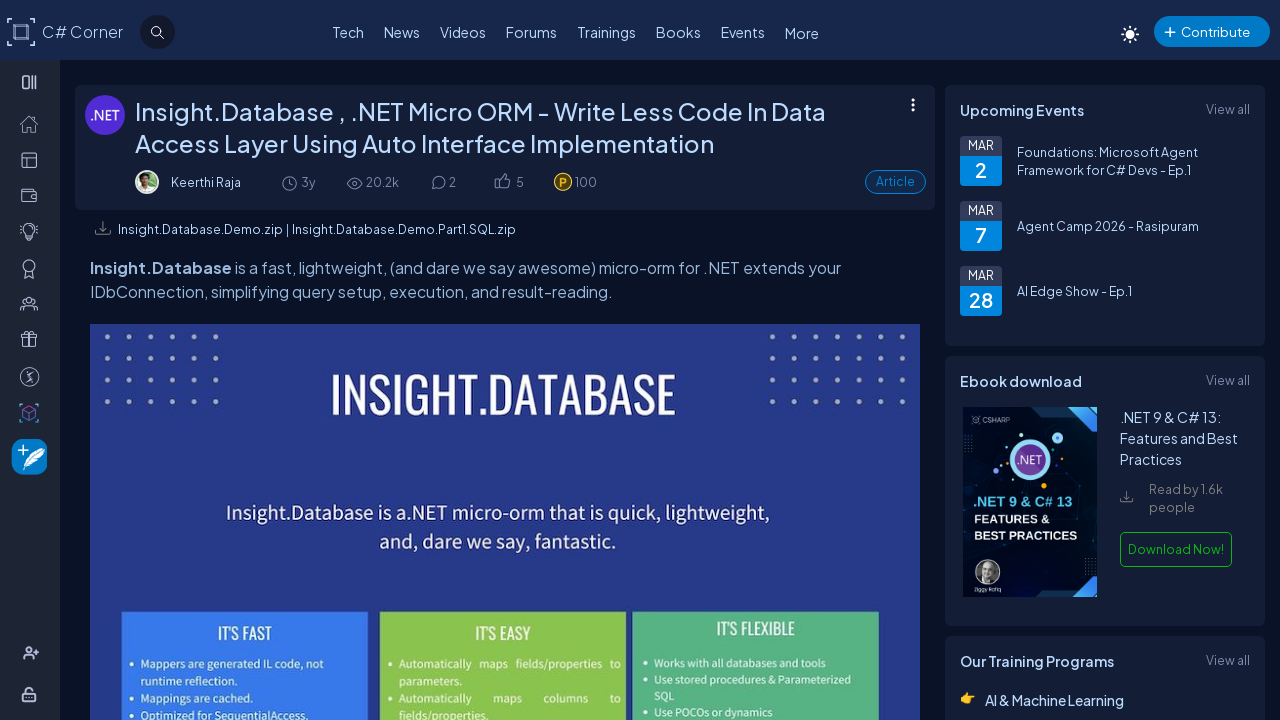

Article header (h1) element appeared on page
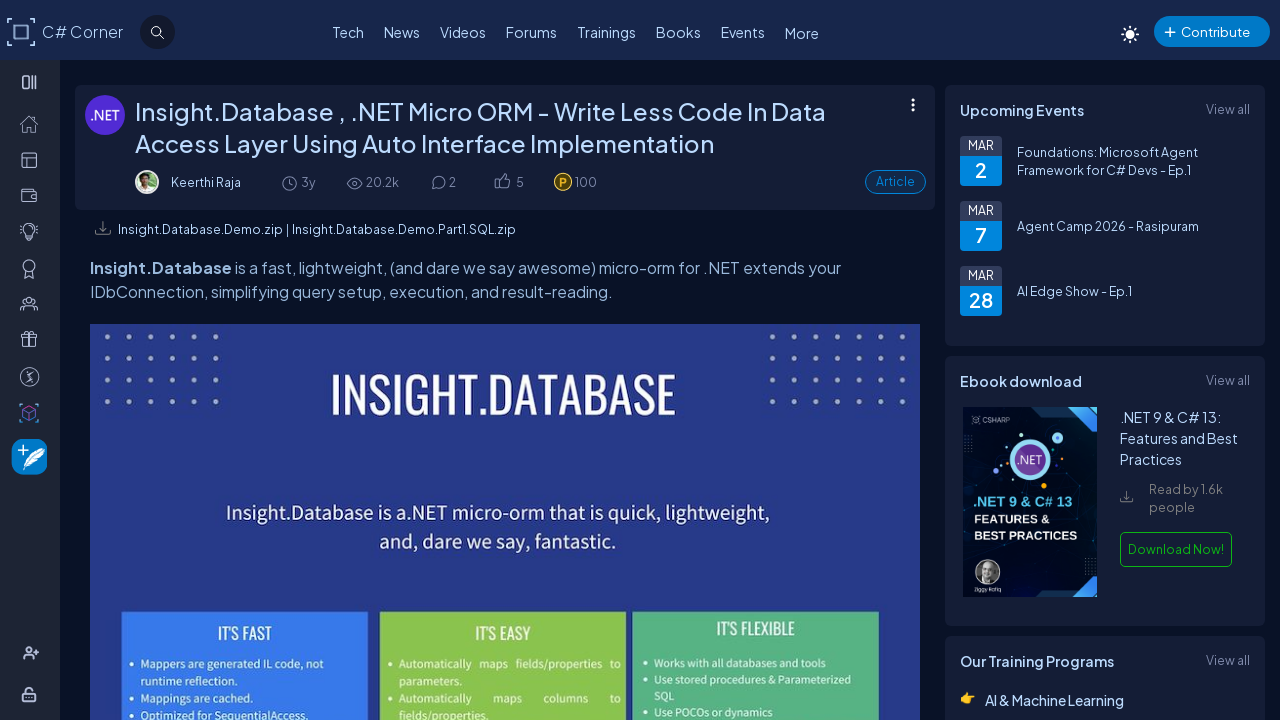

Article header became visible
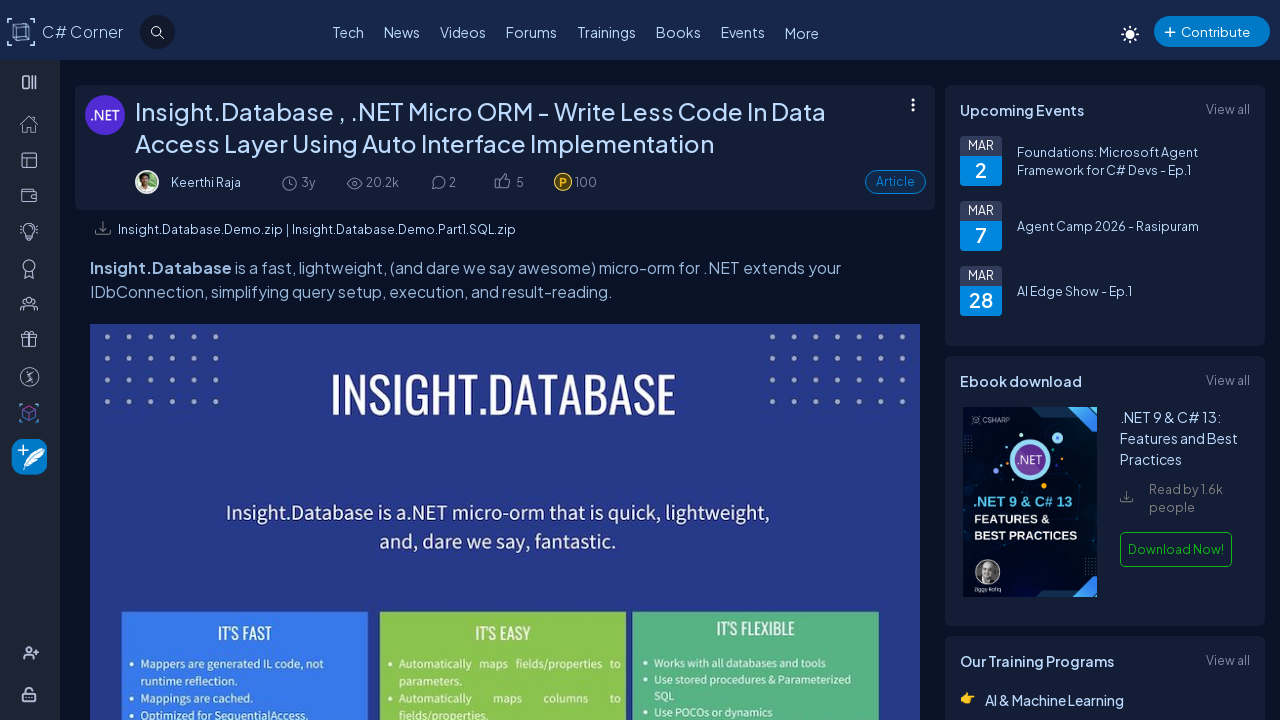

Verified article header contains expected text about Insight.Database and Data Access Layer
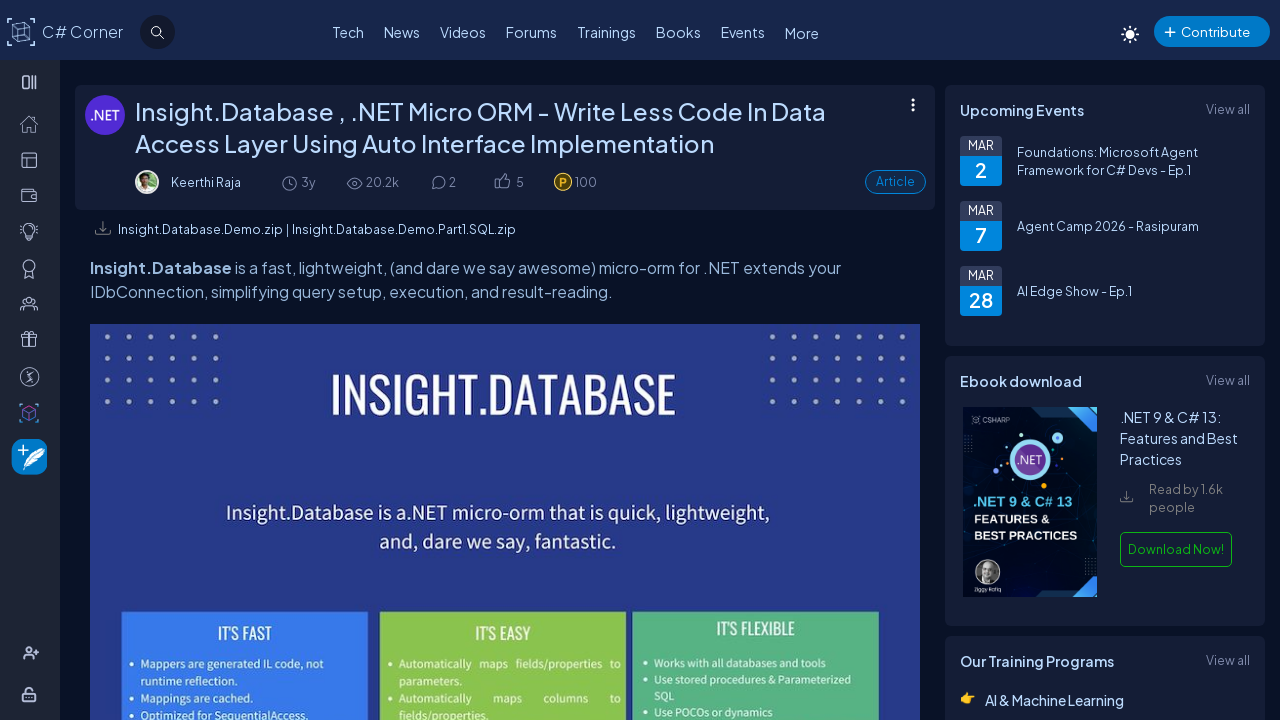

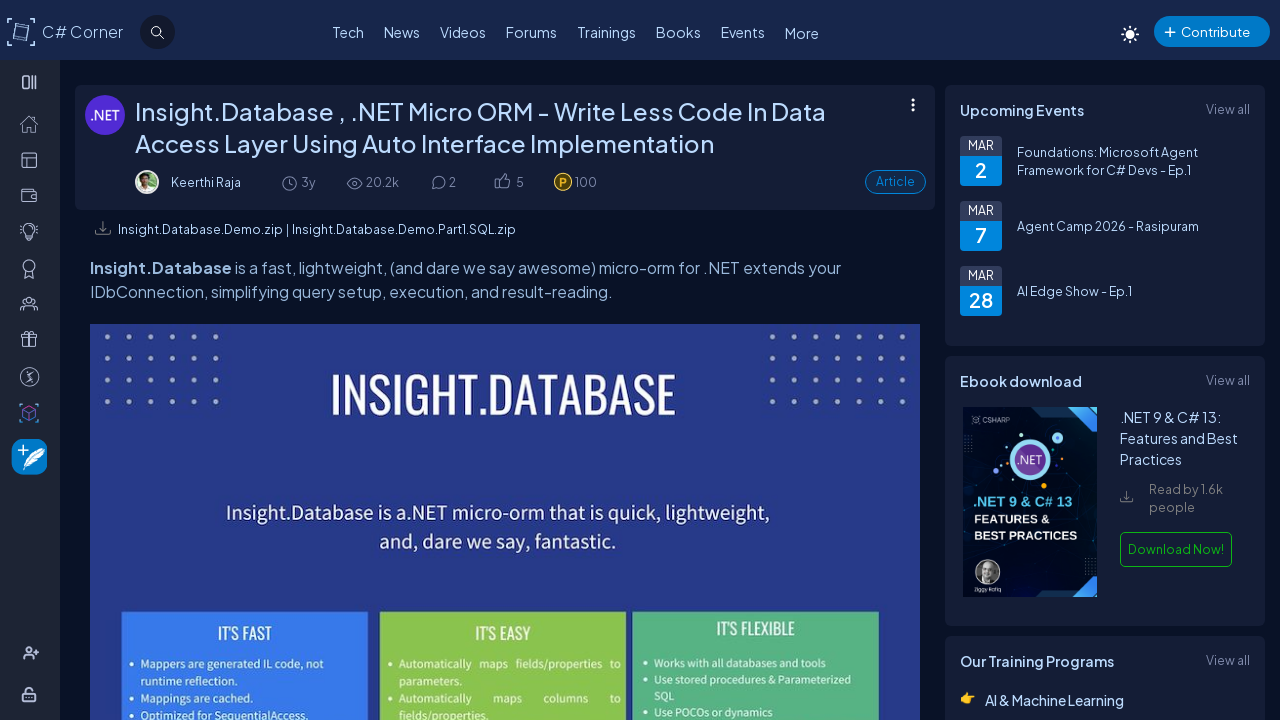